Tests dropdown menu by clicking it, selecting Facebook, going back, then selecting Flipkart

Starting URL: http://omayo.blogspot.com/

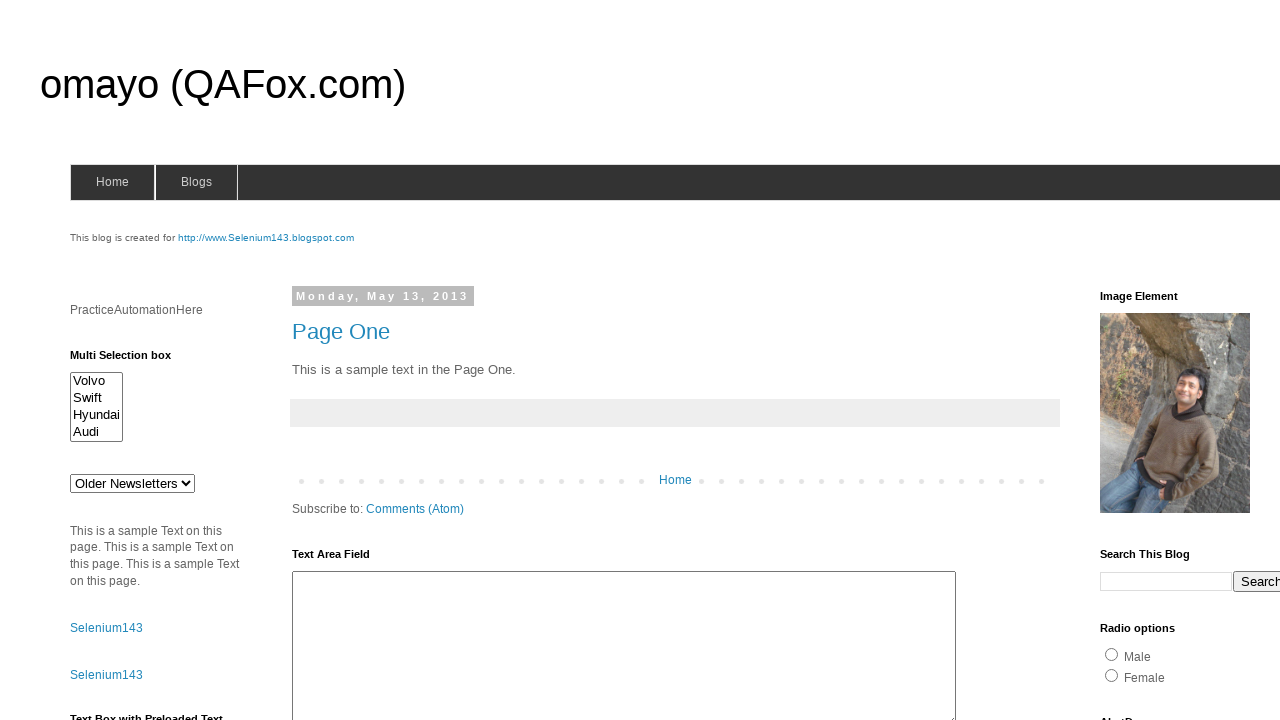

Clicked dropdown button to open menu at (1227, 360) on .dropbtn
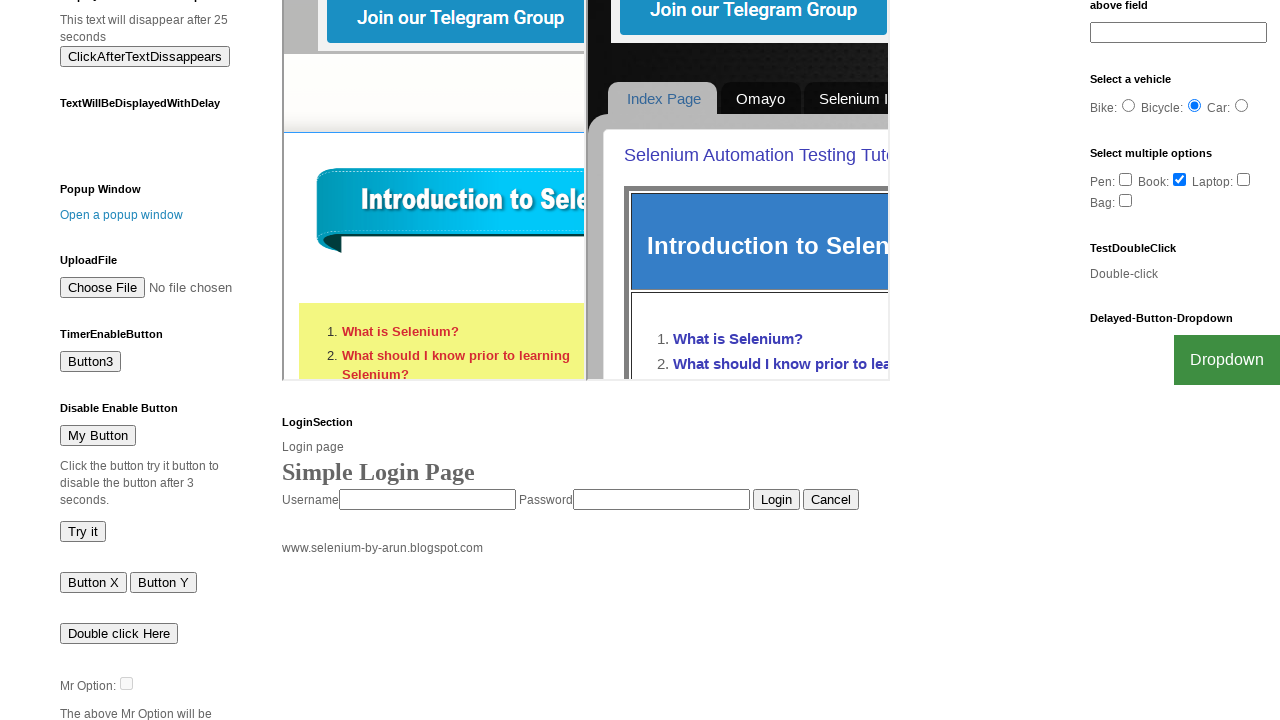

Facebook link appeared in dropdown menu
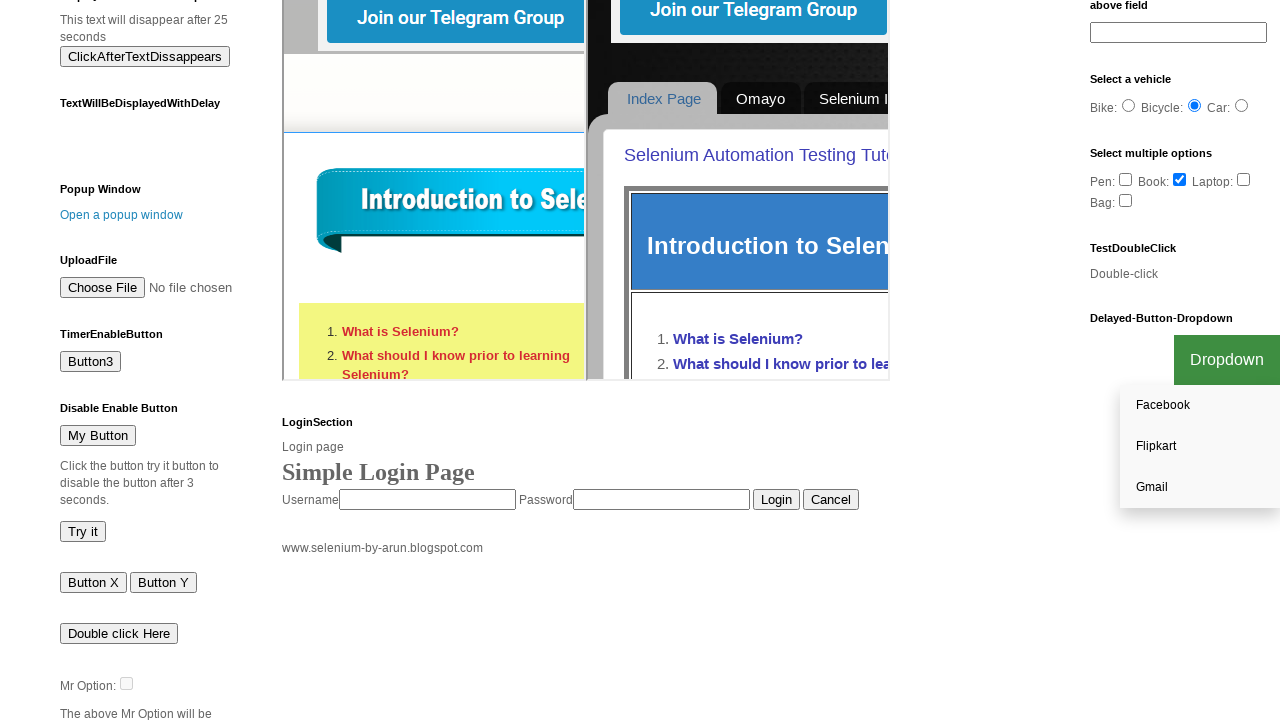

Clicked Facebook link from dropdown at (1200, 406) on text=Facebook
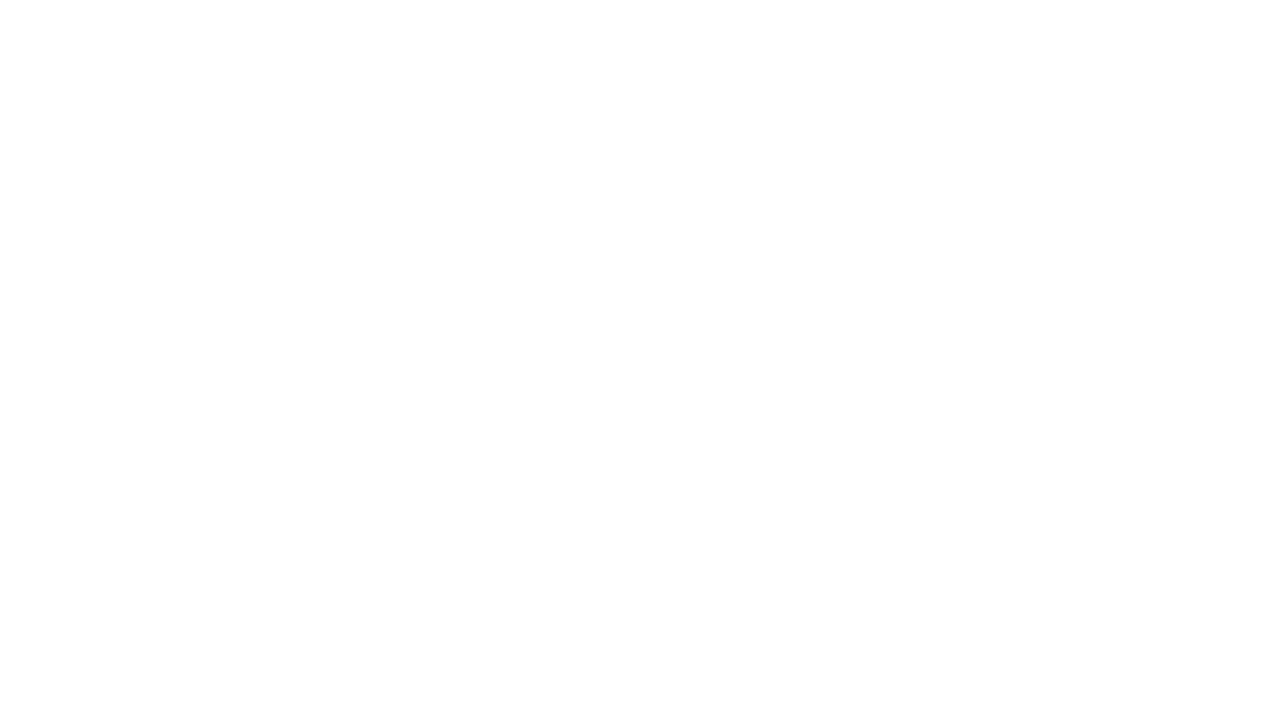

Navigated back from Facebook
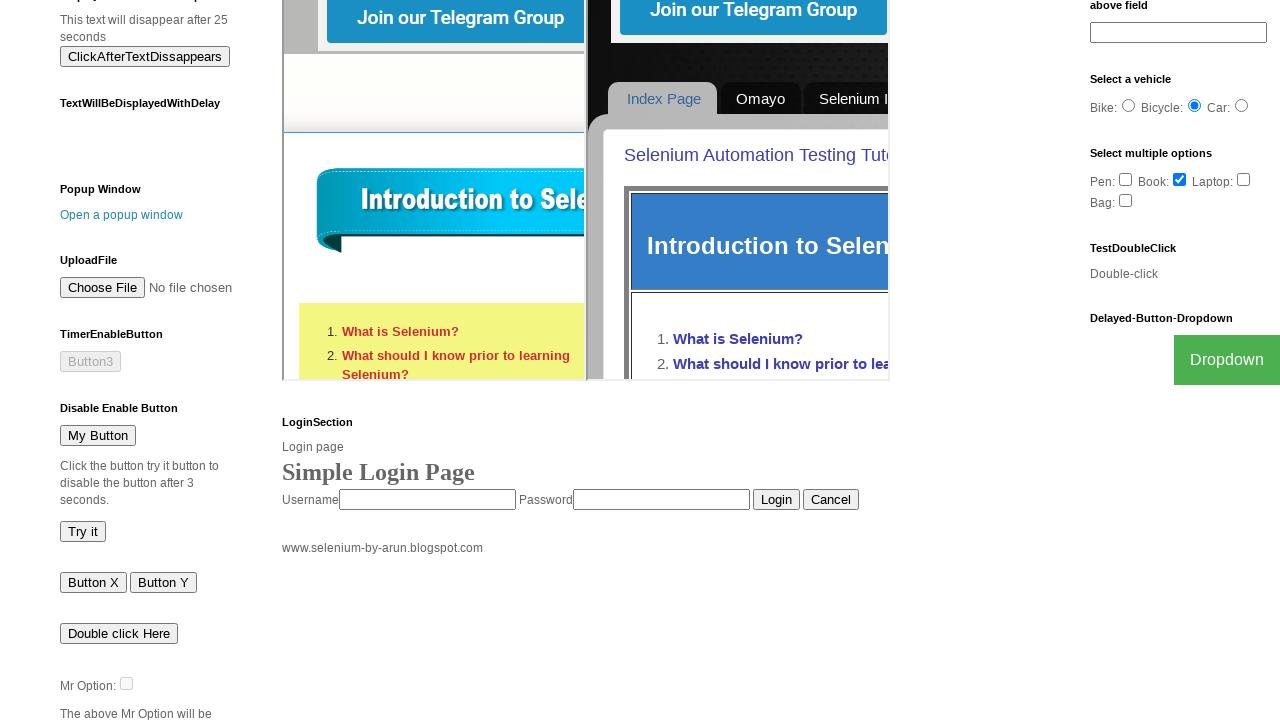

Clicked dropdown button to open menu again at (1227, 360) on .dropbtn
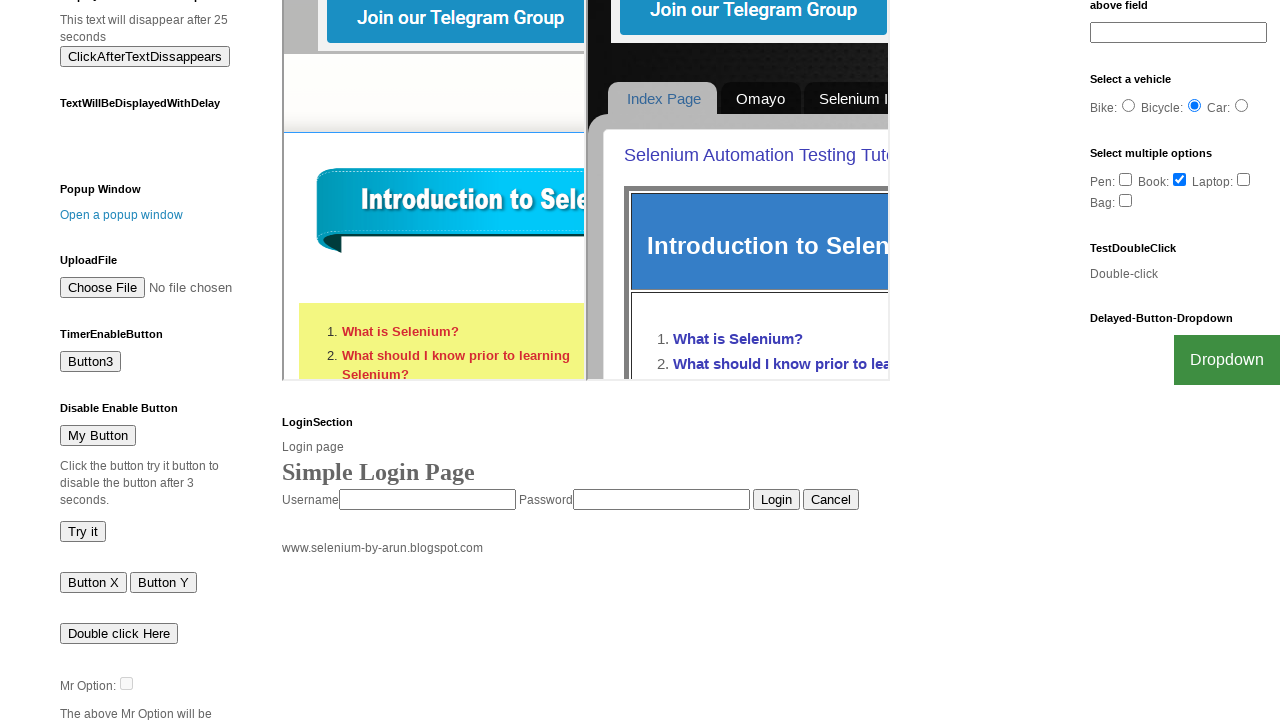

Flipkart link appeared in dropdown menu
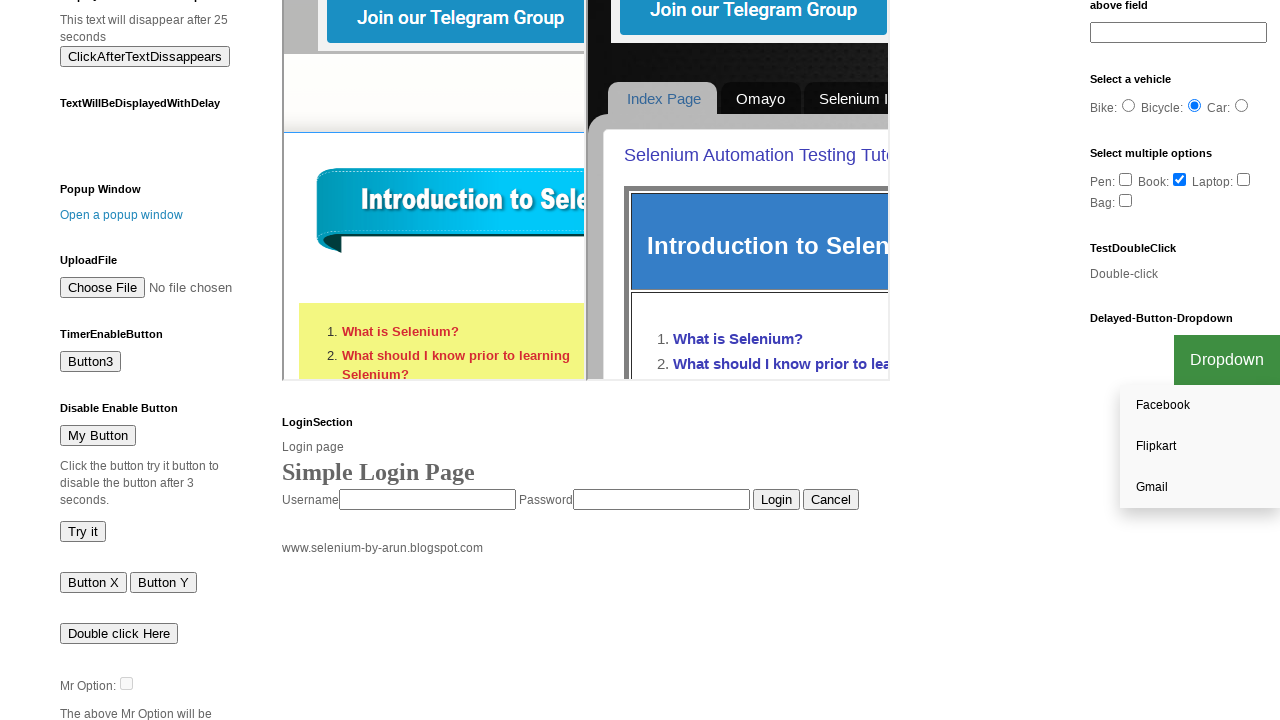

Clicked Flipkart link from dropdown at (1200, 447) on text=Flipkart
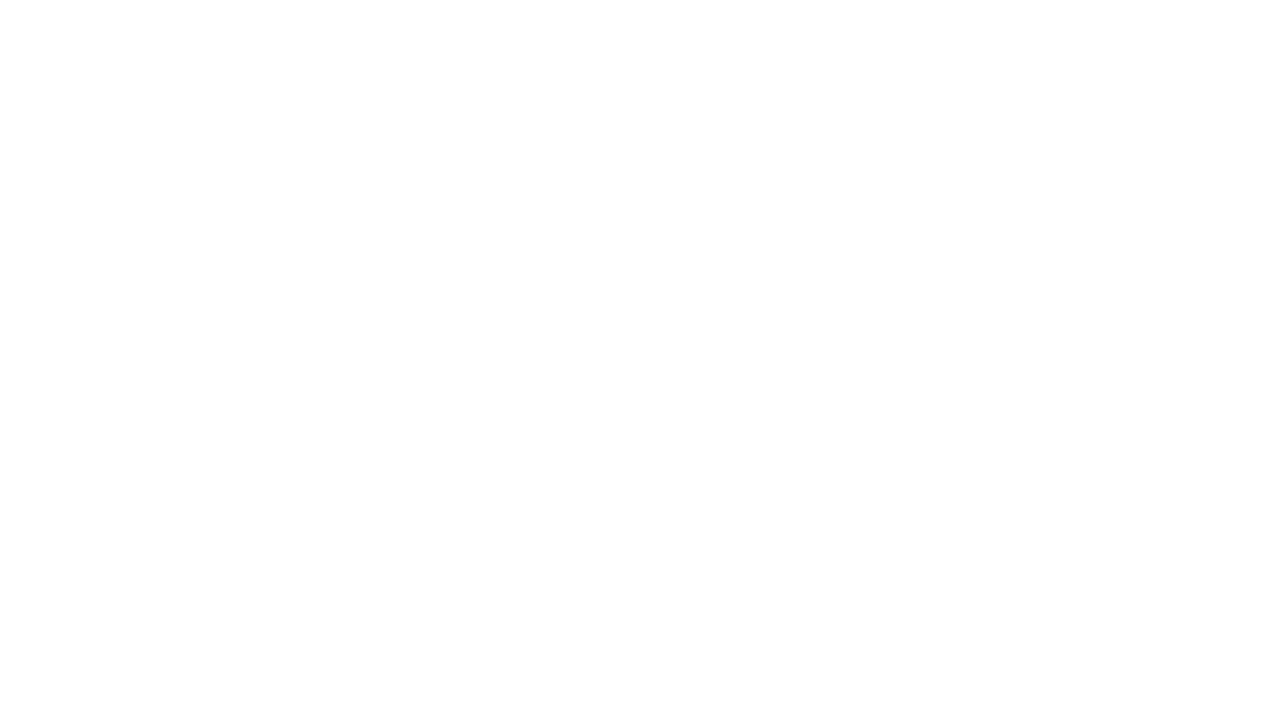

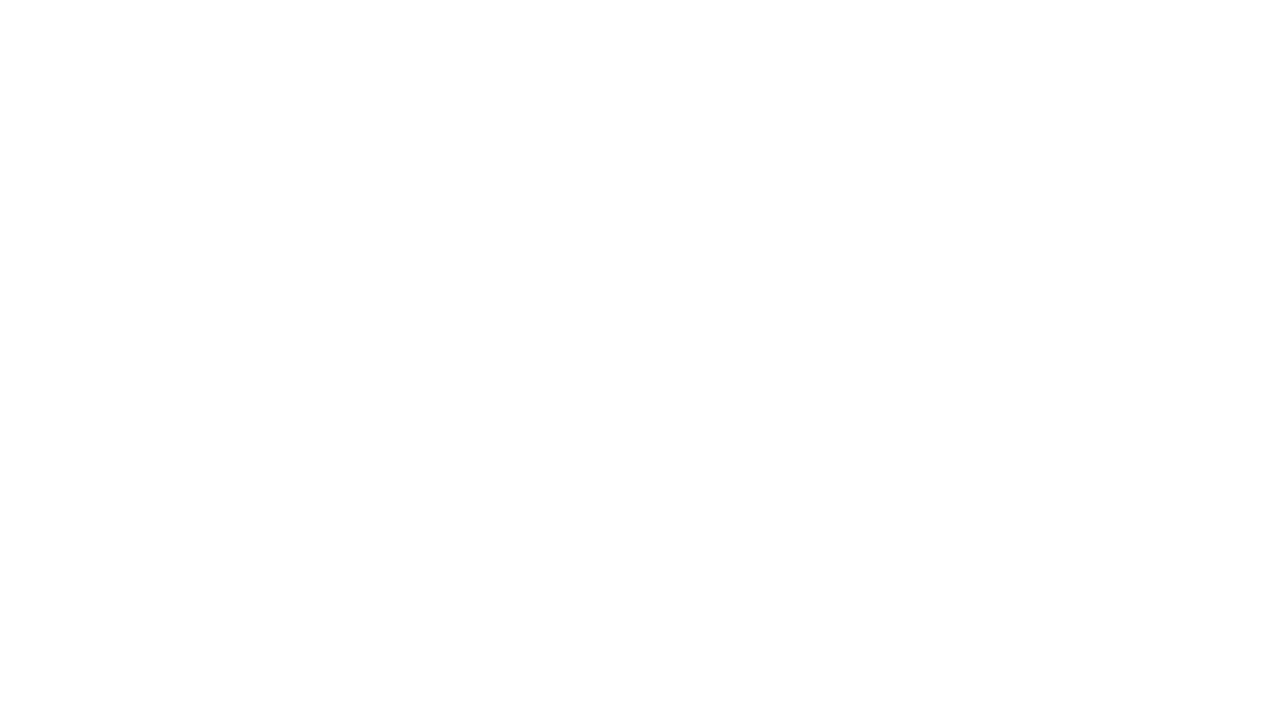